Tests the Python.org search functionality by navigating to the homepage, entering a search query in the search box, and pressing Enter to submit the search.

Starting URL: https://www.python.org

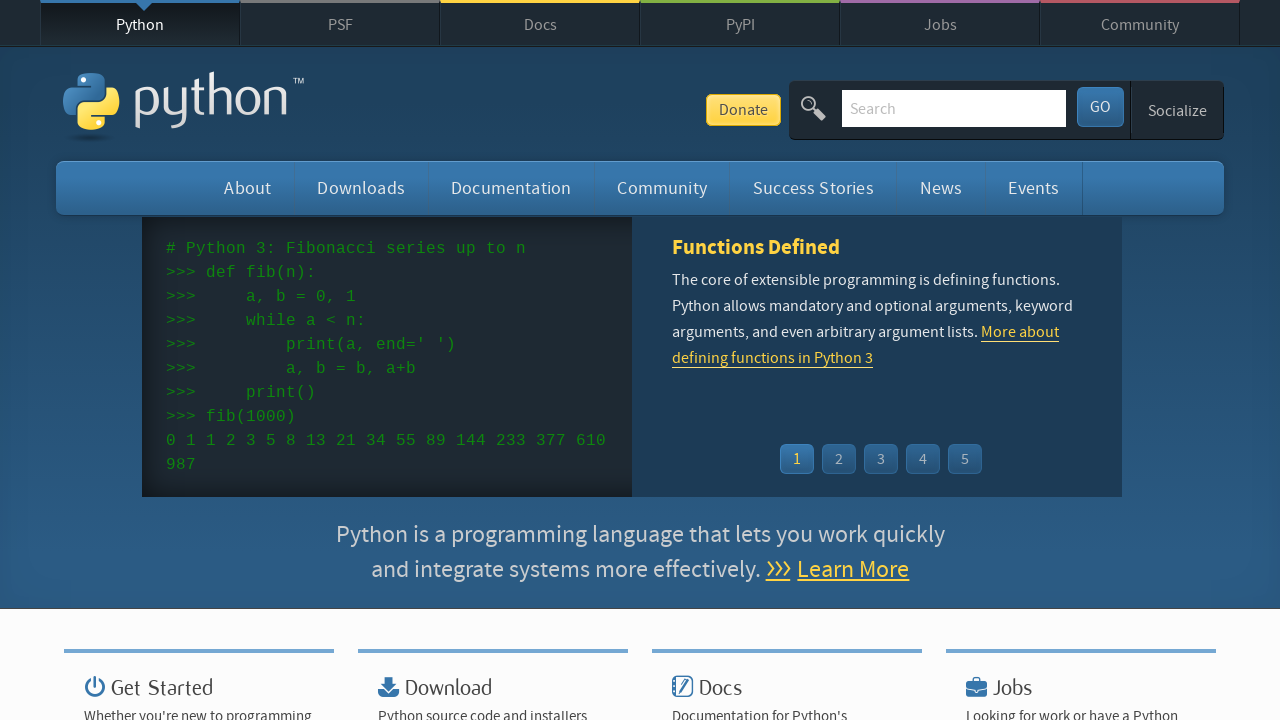

Verified 'Python' is present in page title
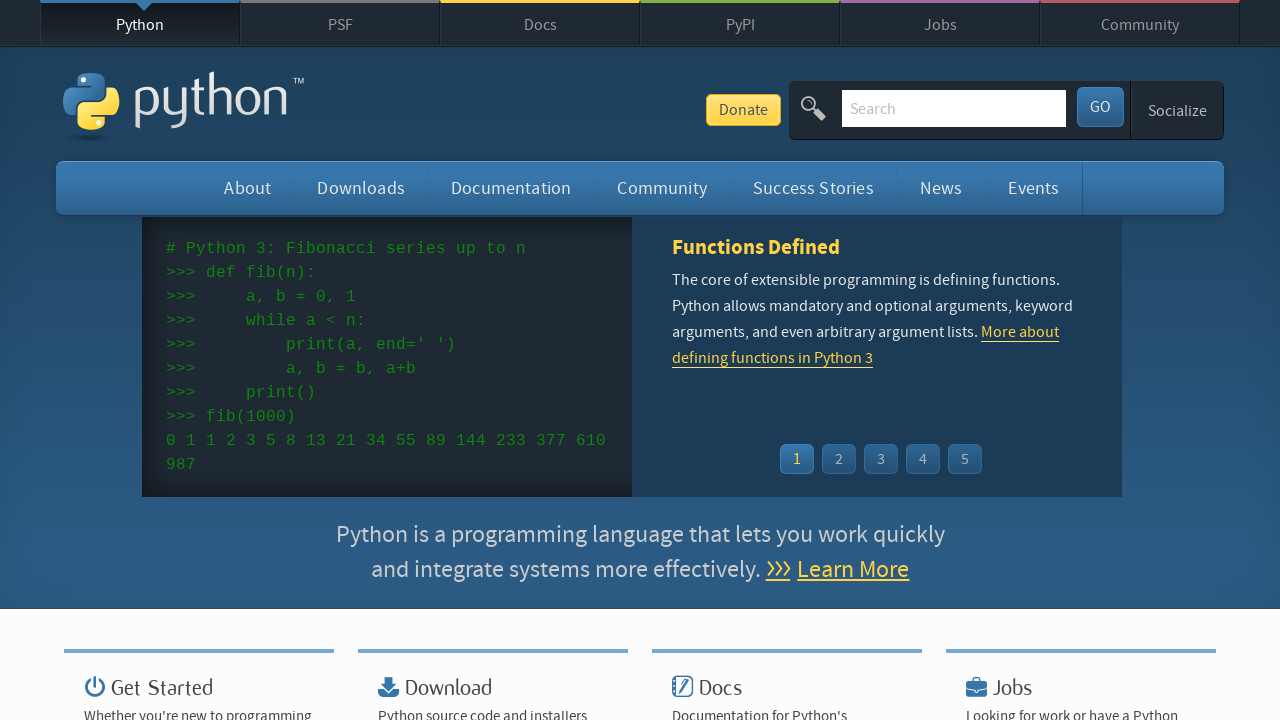

Filled search field with 'python' on input[name='q']
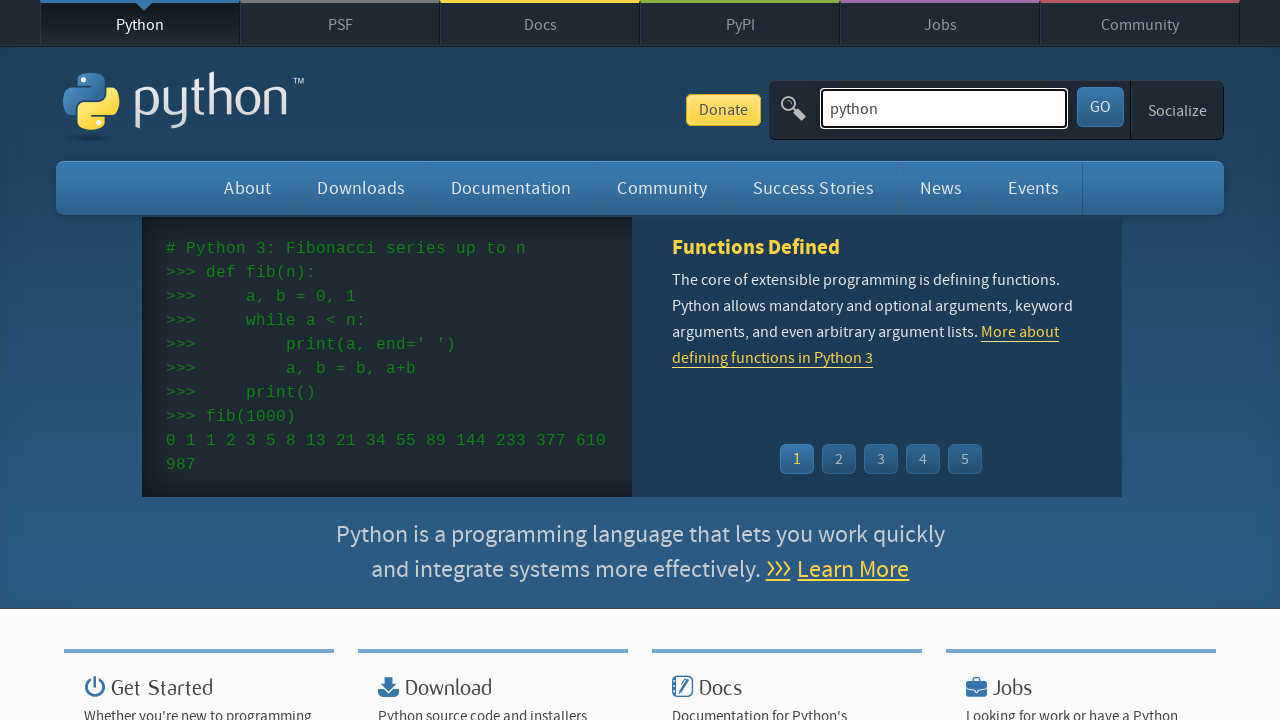

Pressed Enter to submit search query on input[name='q']
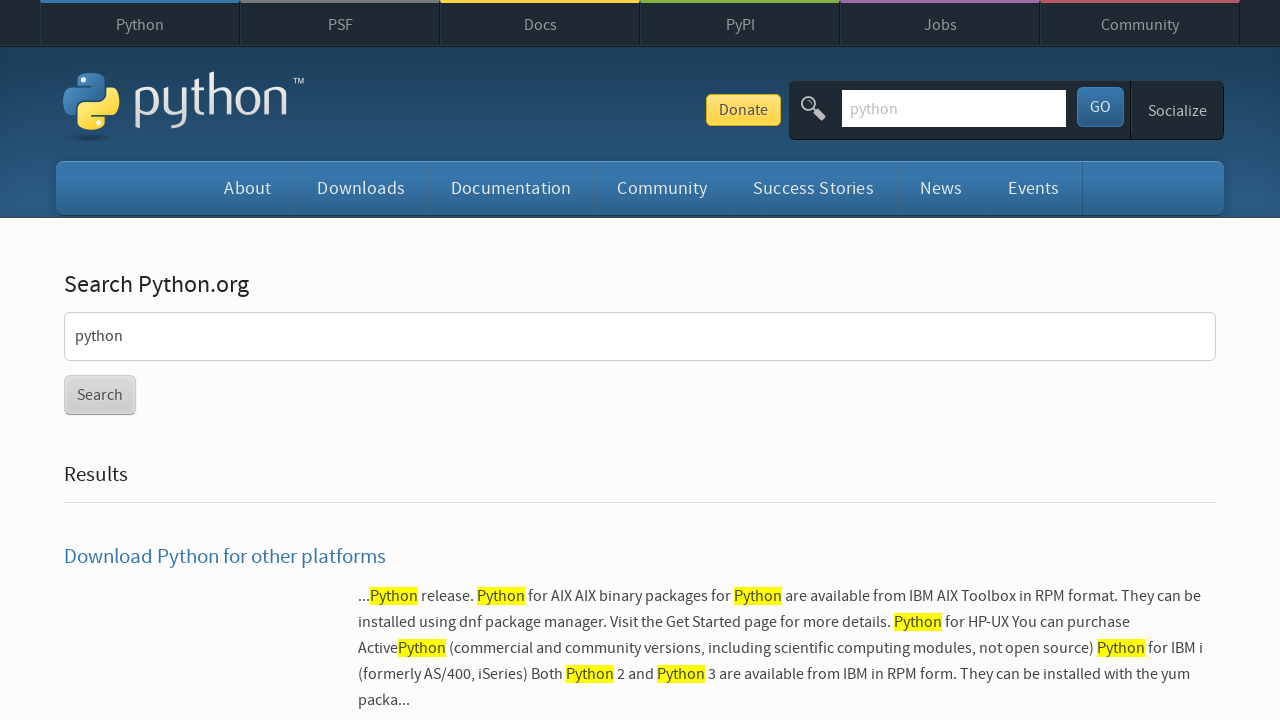

Search results page loaded
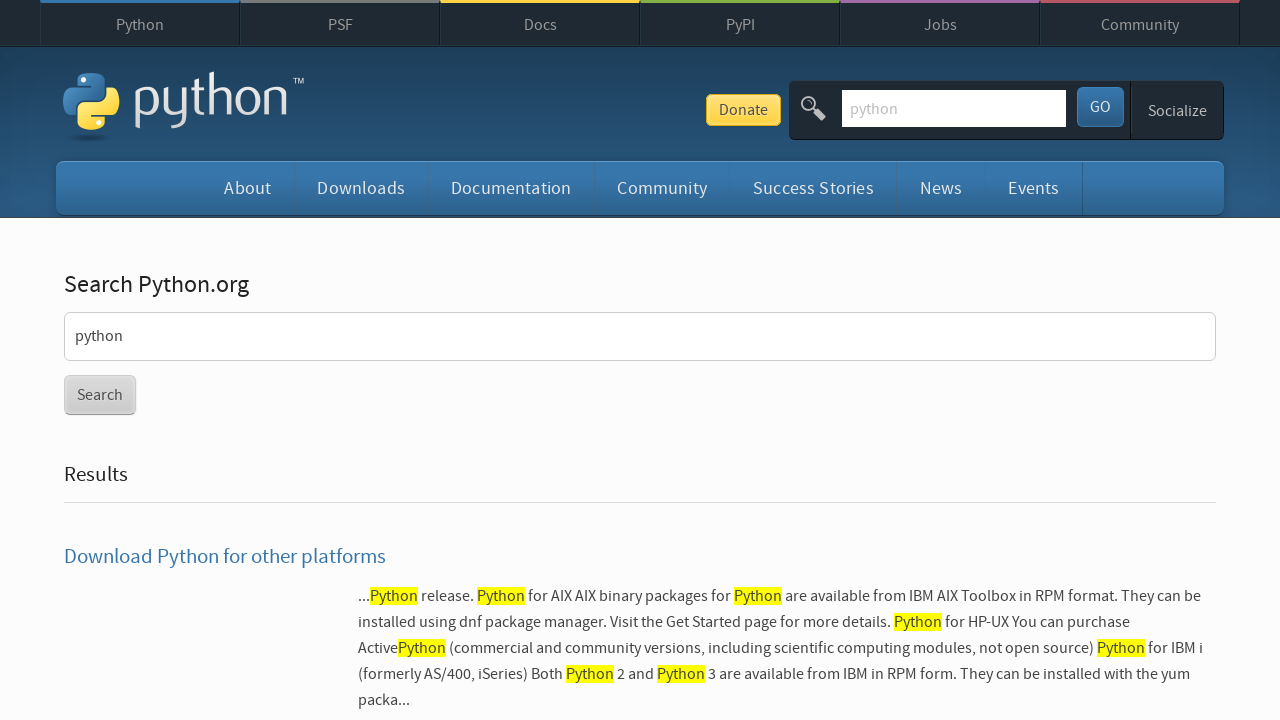

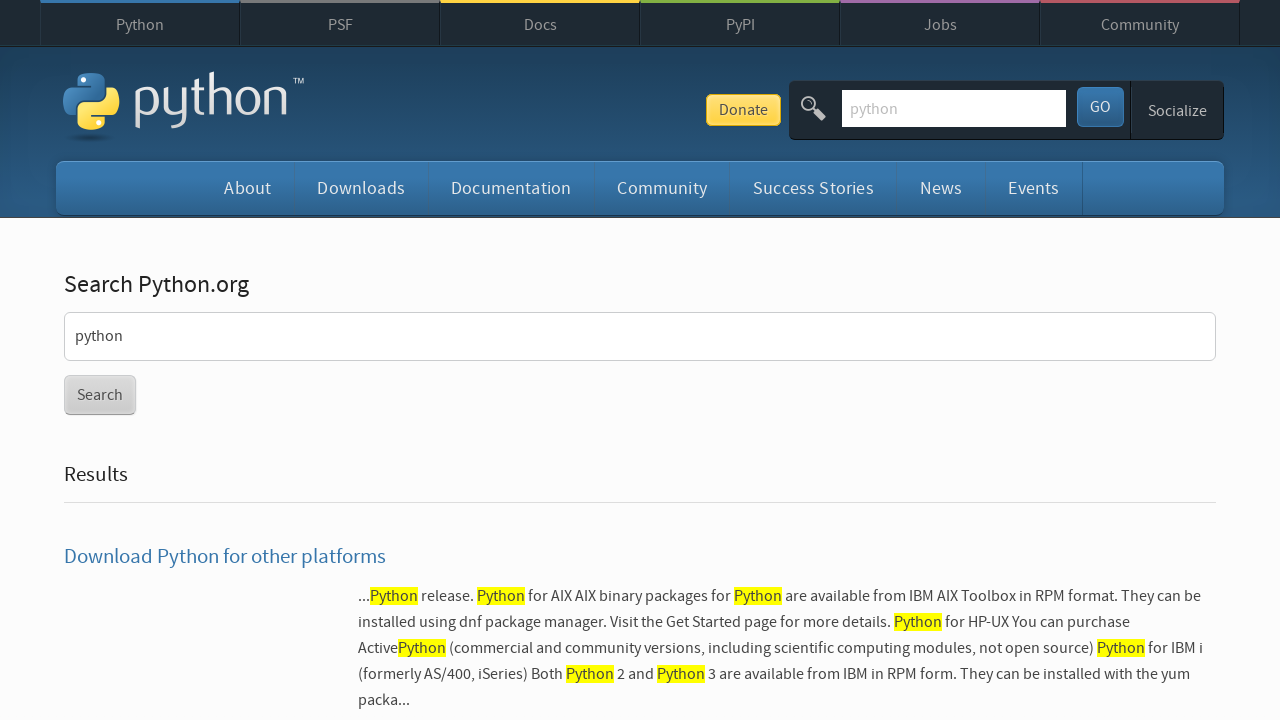